Navigates to the US Dollar Index advanced chart page on Investing.com and verifies that the price element loads correctly

Starting URL: https://www.investing.com/currencies/us-dollar-index-advanced-chart

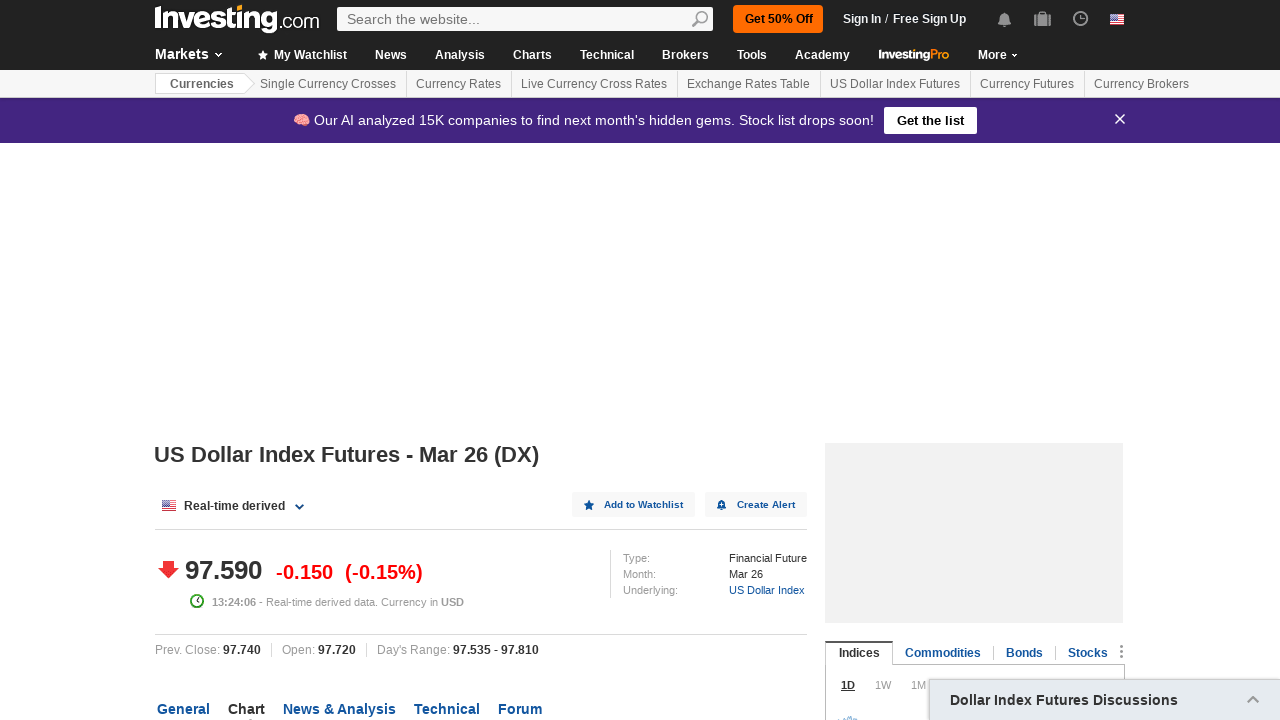

Navigated to US Dollar Index advanced chart page on Investing.com
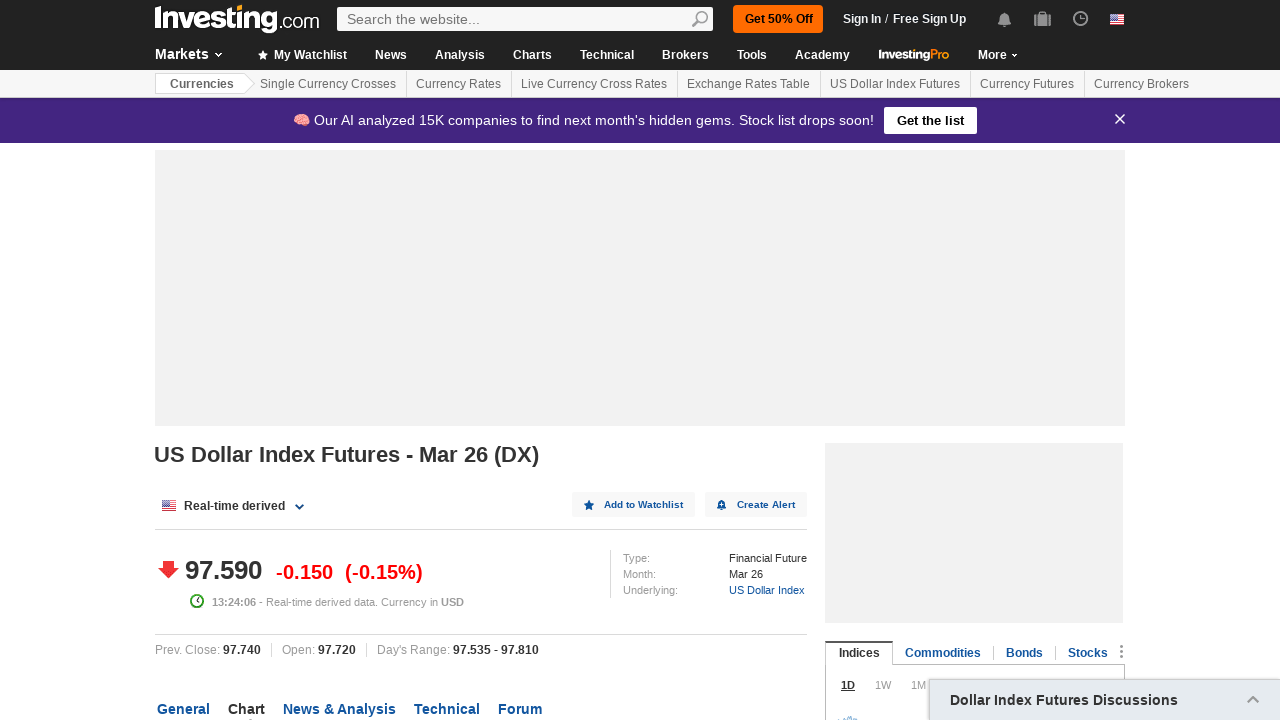

Price element loaded and became visible on the chart page
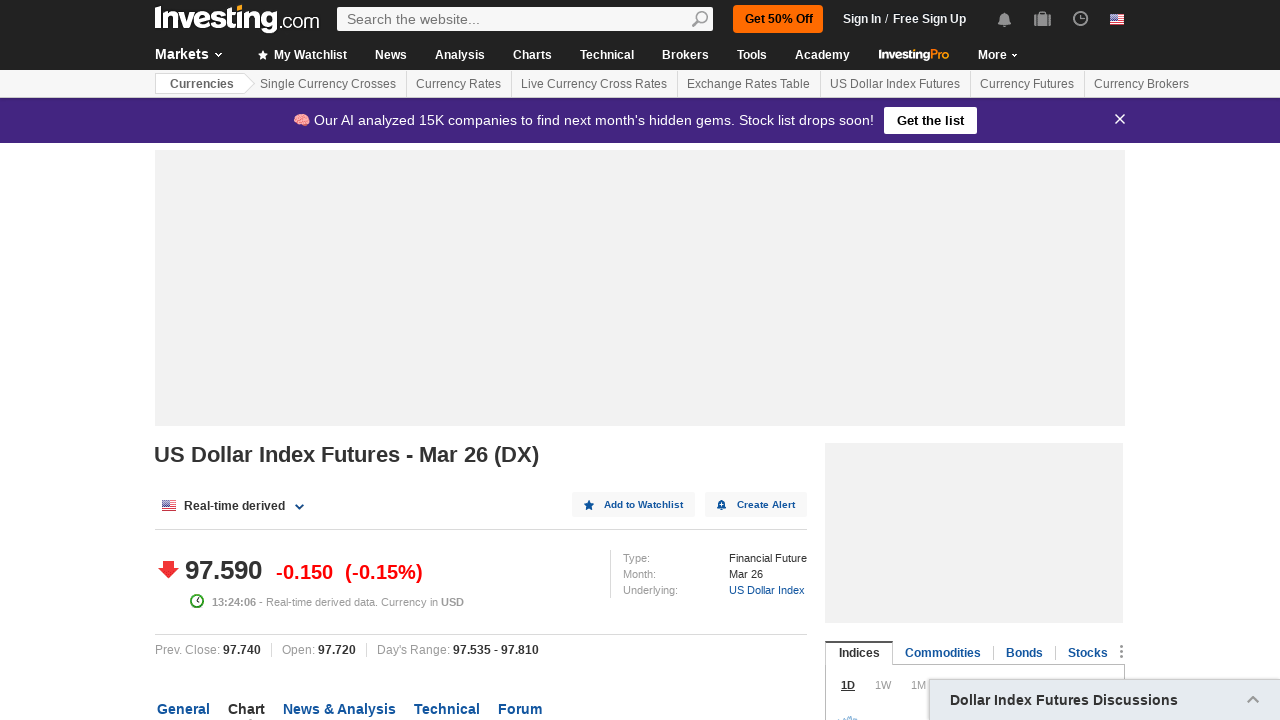

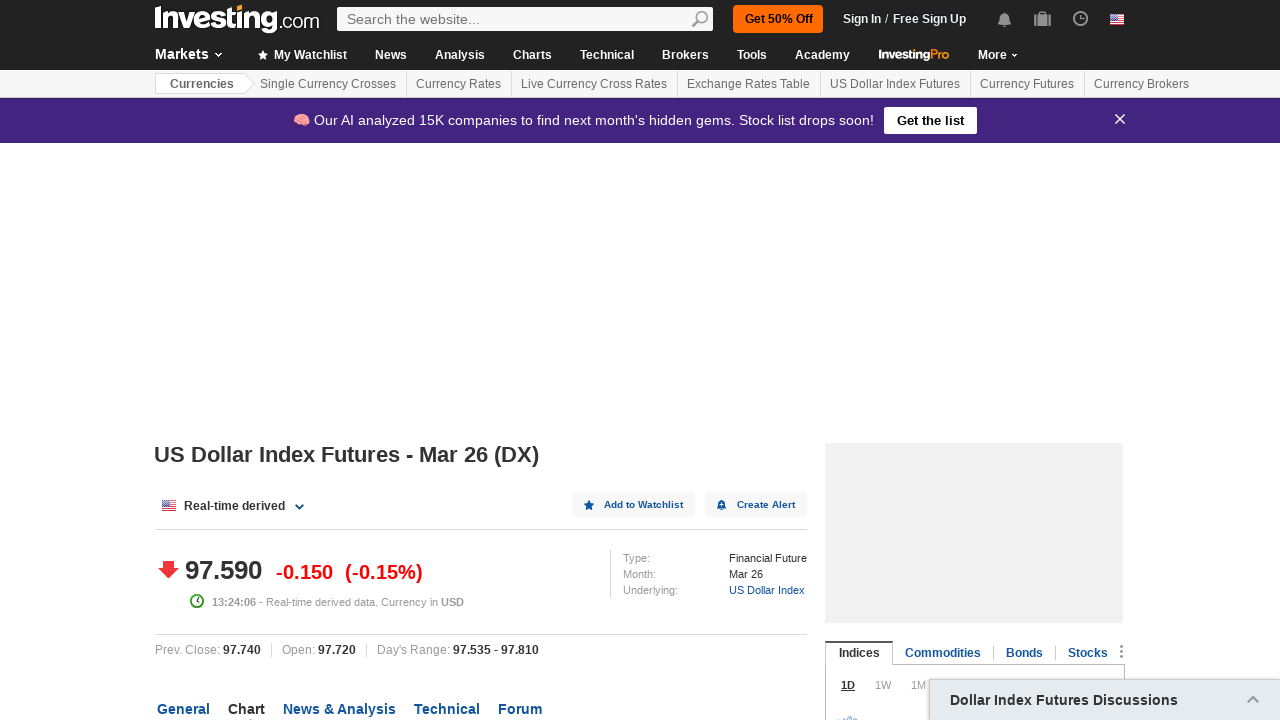